Tests the calculator's subtract operation by entering two numbers (2 and 3), selecting Subtract operation, and verifying the result is -1

Starting URL: https://testsheepnz.github.io/BasicCalculator.html

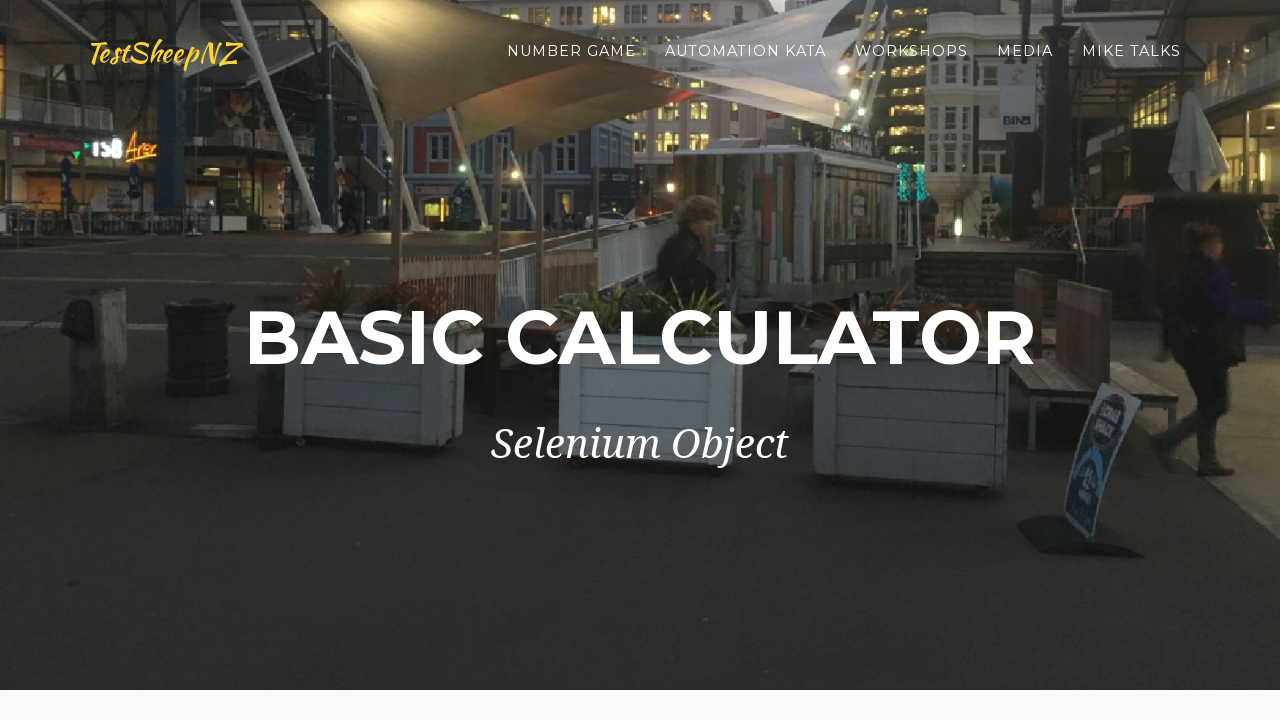

Scrolled down to the bottom of the page
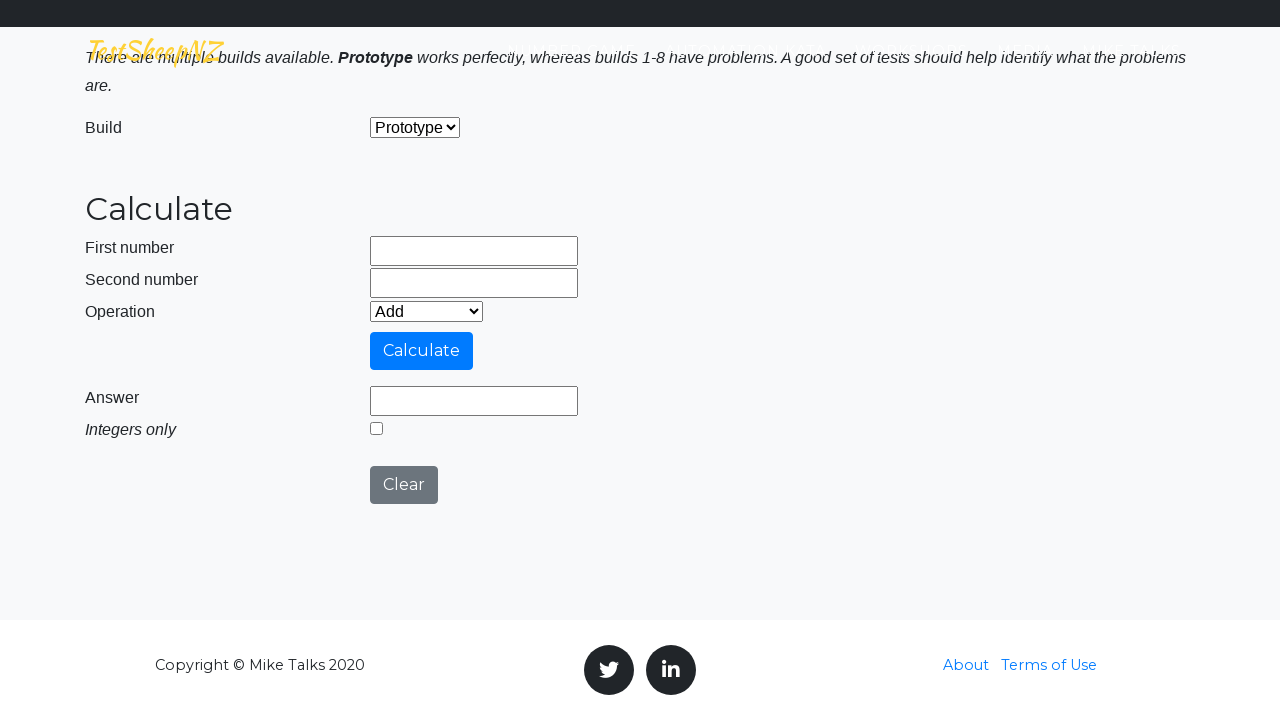

Selected 'Prototype' build option on #selectBuild
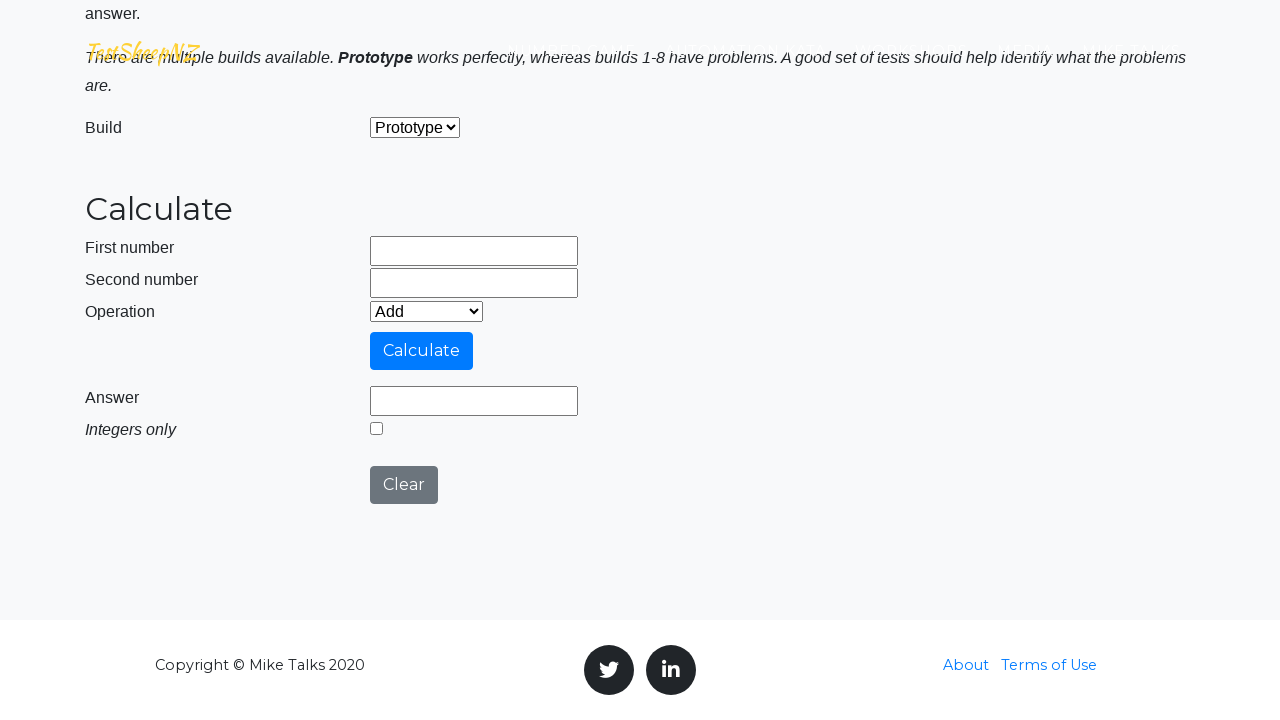

Entered first number '2' in the input field on #number1Field
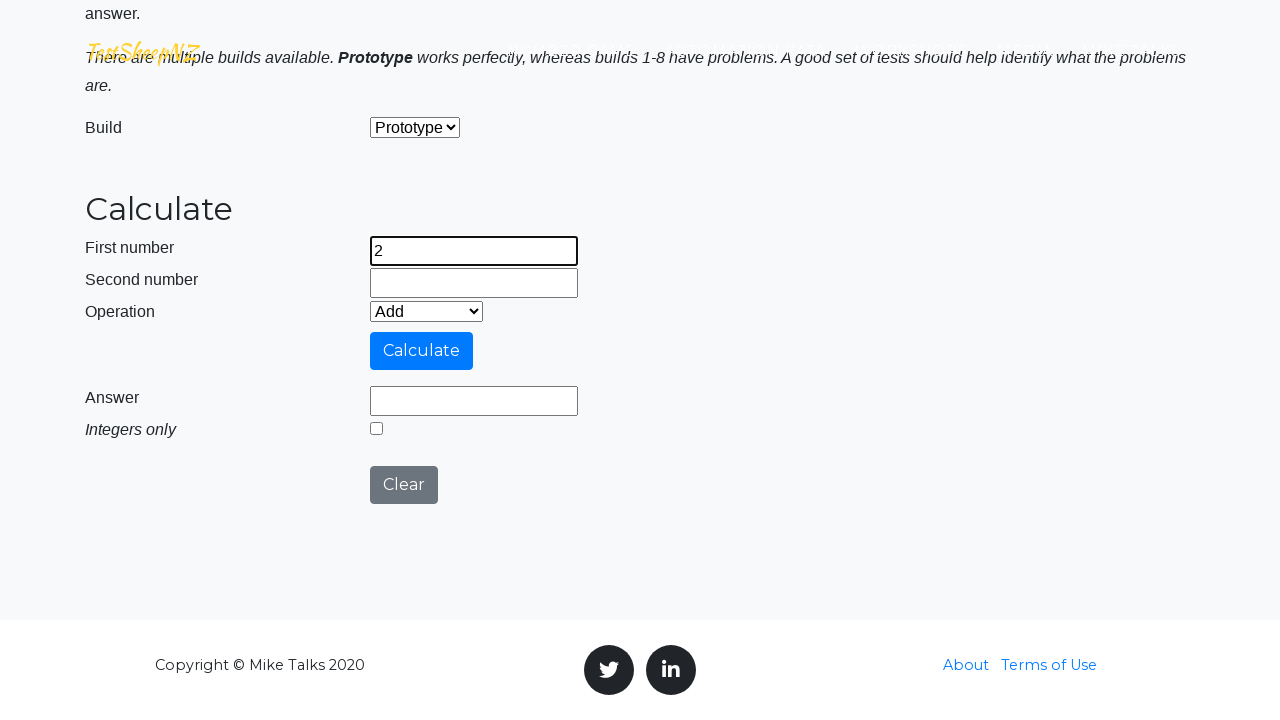

Entered second number '3' in the input field on #number2Field
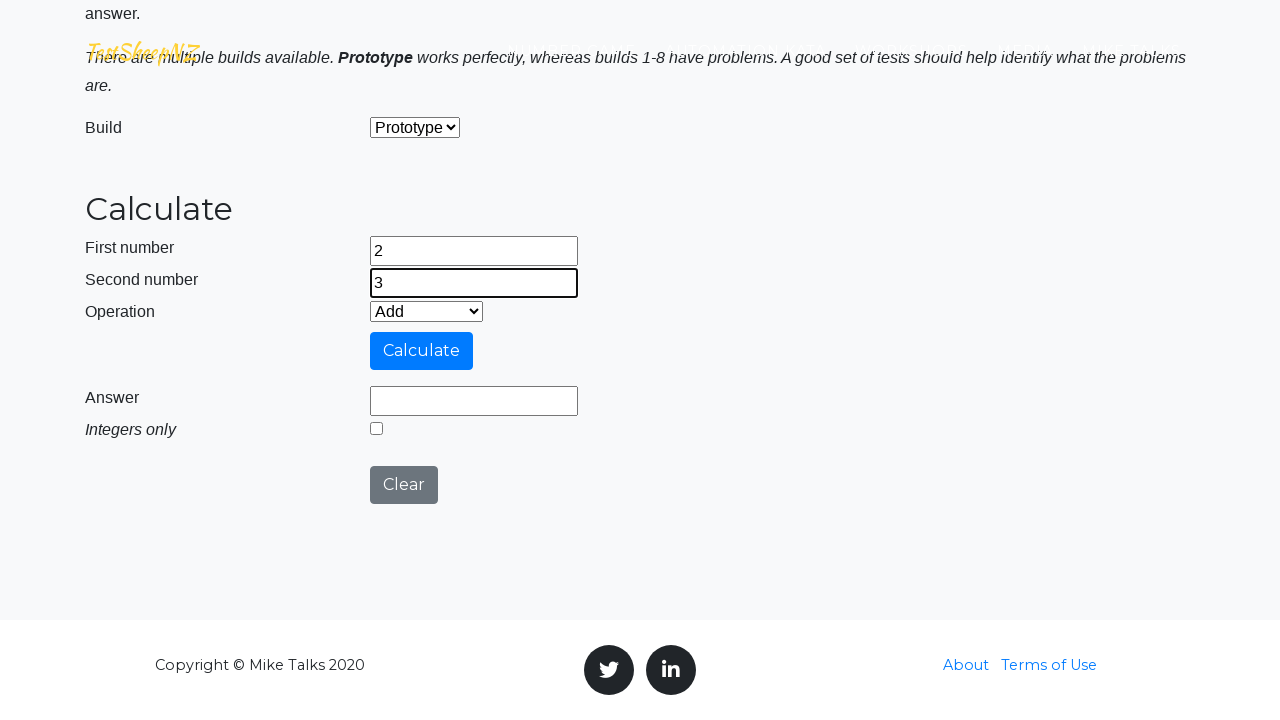

Selected 'Subtract' operation from dropdown on #selectOperationDropdown
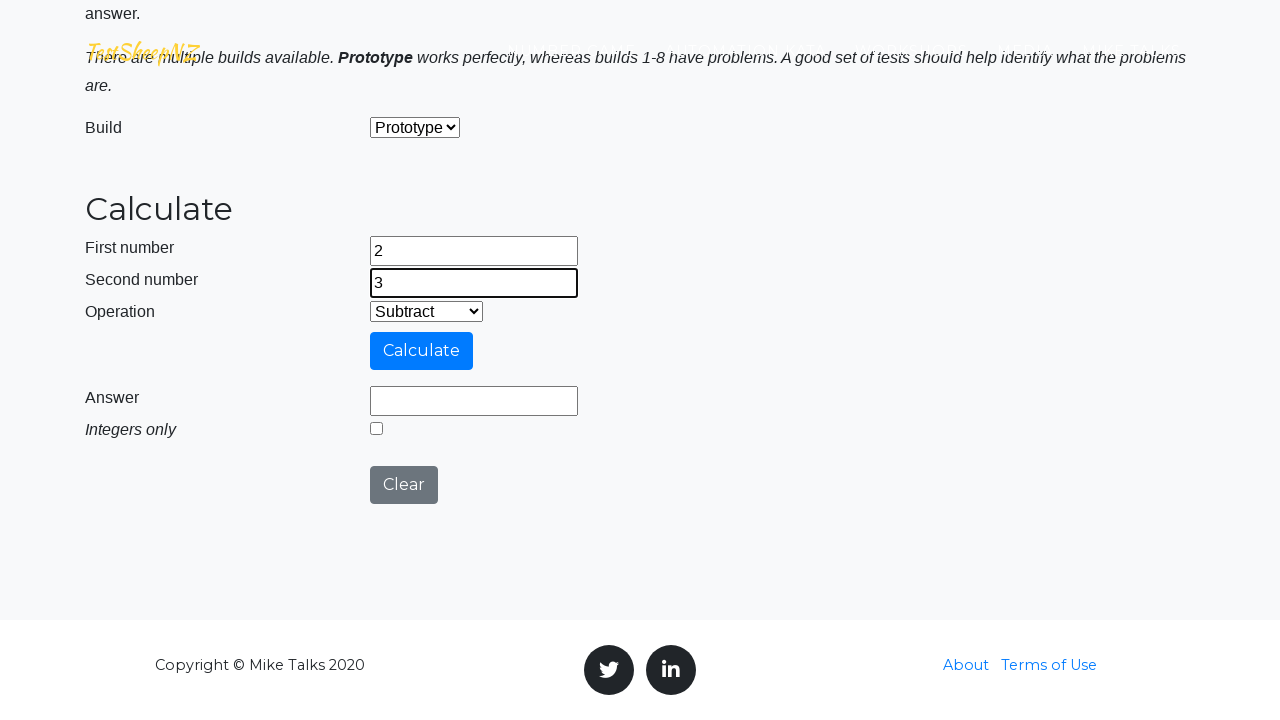

Clicked Calculate button to perform subtraction at (422, 351) on #calculateButton
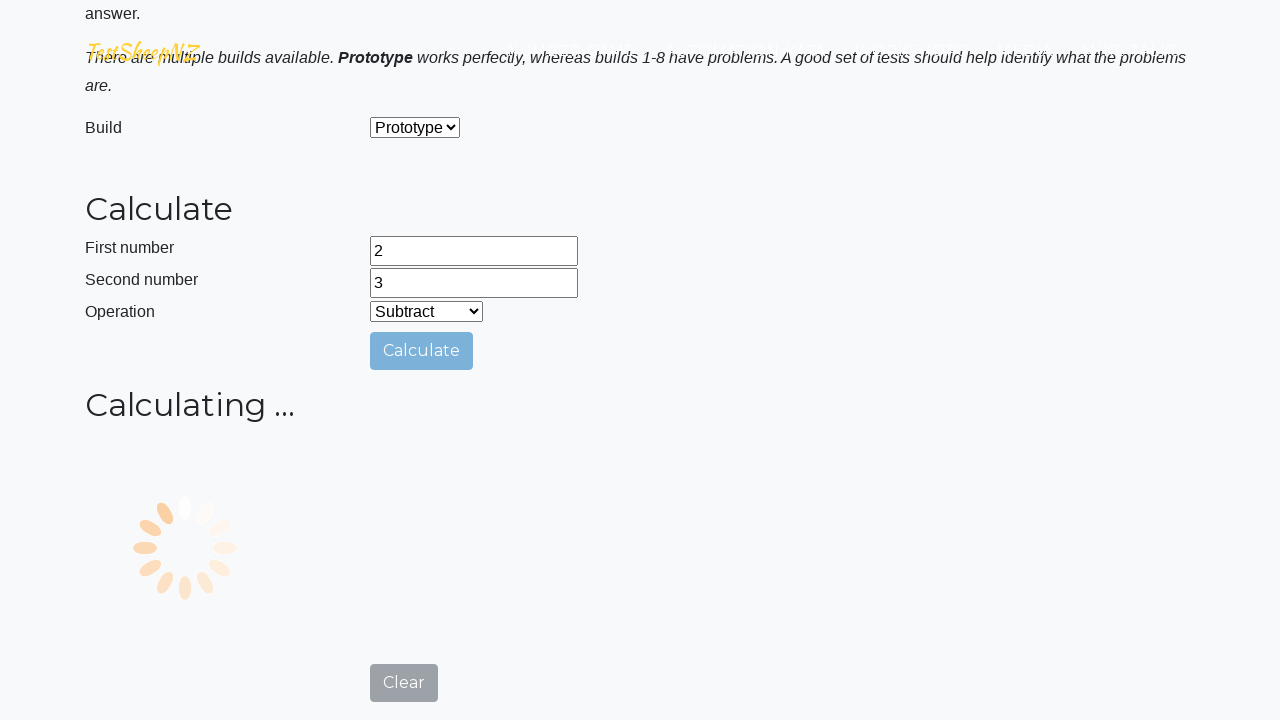

Verified the answer field displays '-1' (2 - 3 = -1)
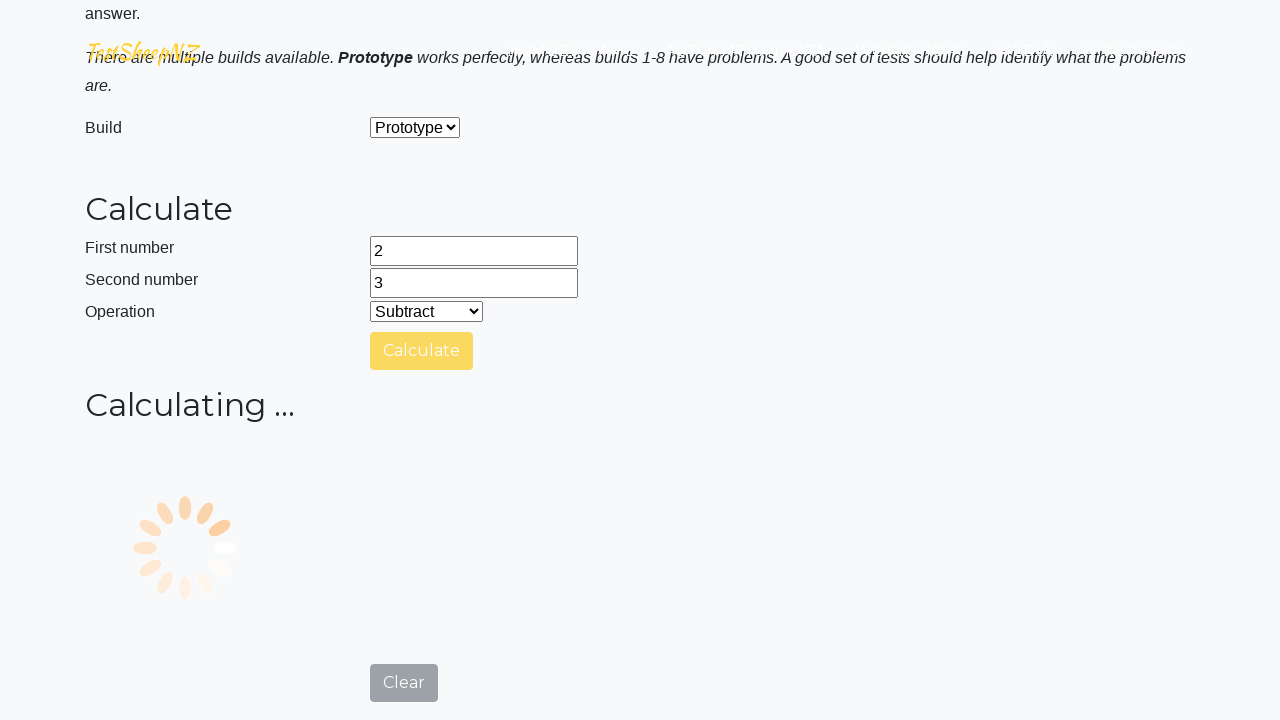

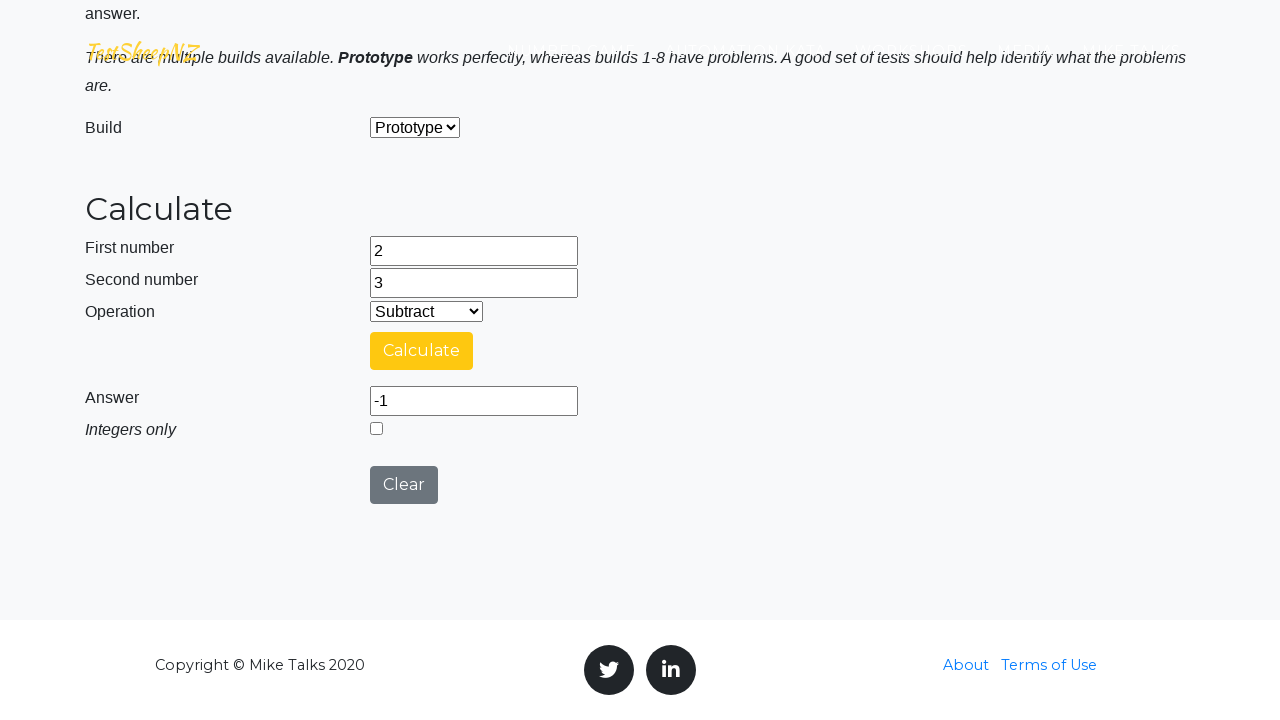